Tests the add/remove elements functionality by clicking the Add Element button 10 times, verifying 10 delete buttons appear, then clicking all delete buttons until none remain and verifying they are gone.

Starting URL: https://the-internet.herokuapp.com/add_remove_elements/

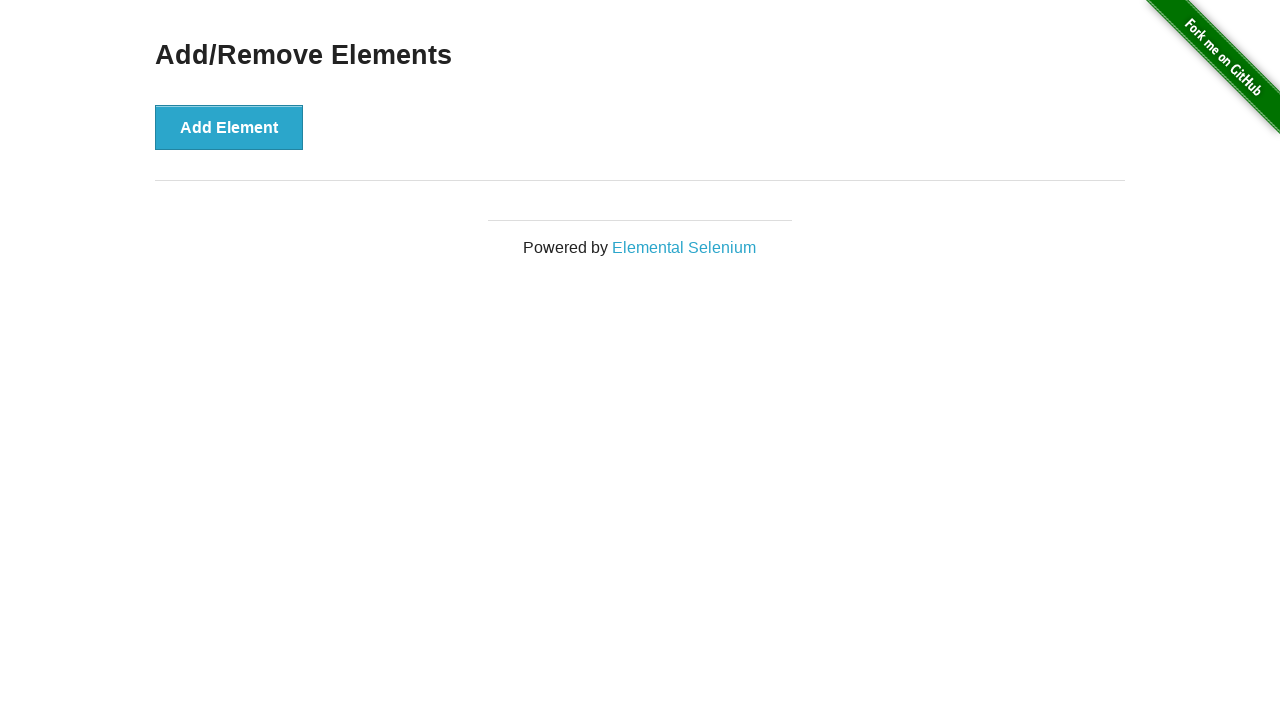

Clicked Add Element button at (229, 127) on button[onclick='addElement()']
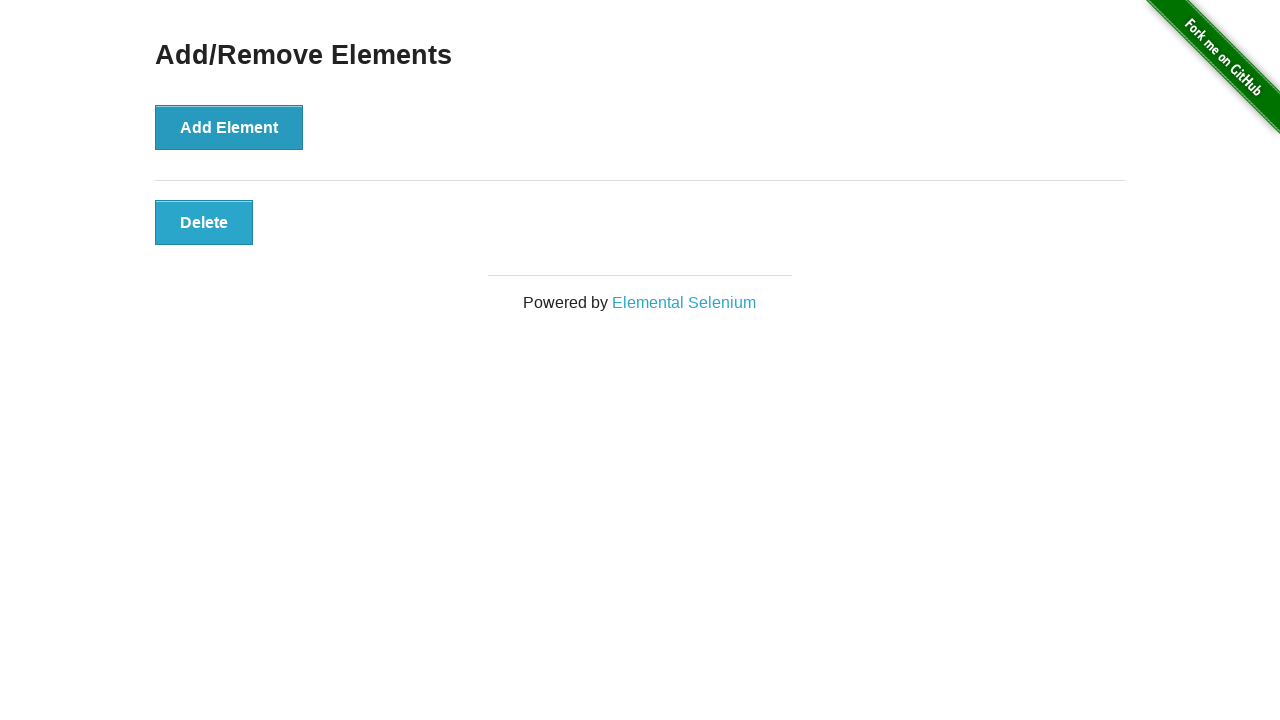

Clicked Add Element button at (229, 127) on button[onclick='addElement()']
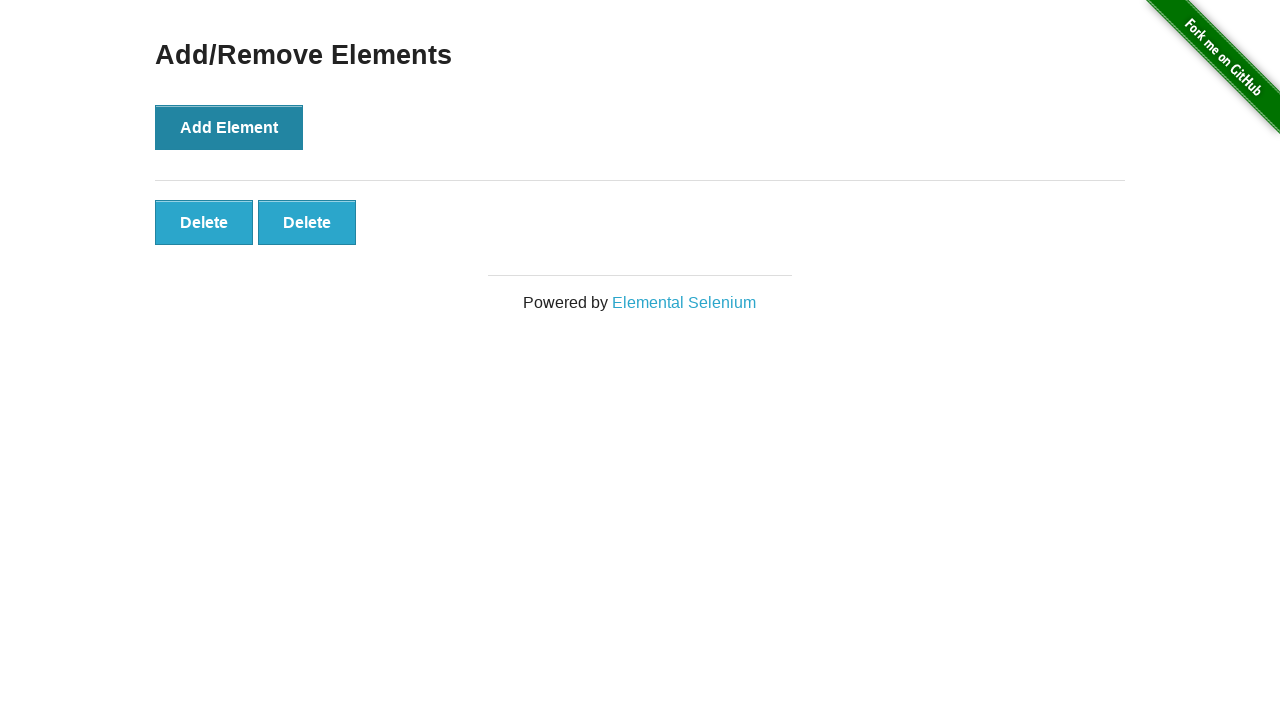

Clicked Add Element button at (229, 127) on button[onclick='addElement()']
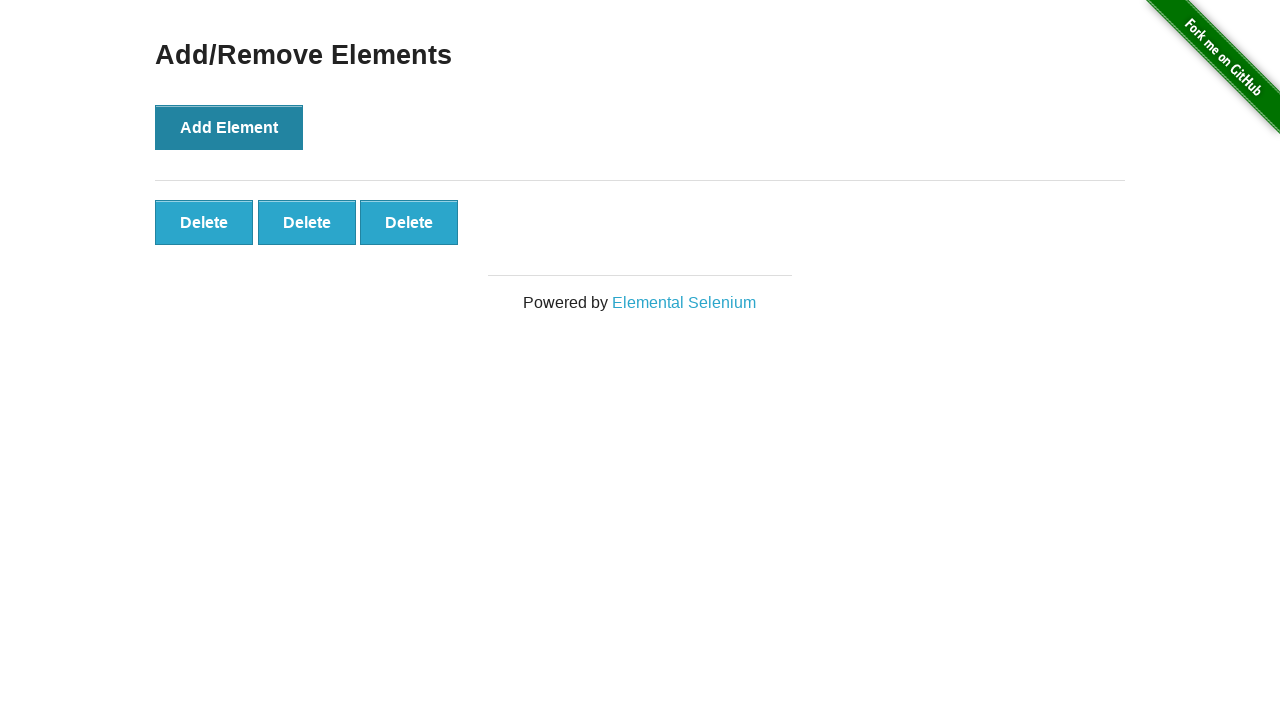

Clicked Add Element button at (229, 127) on button[onclick='addElement()']
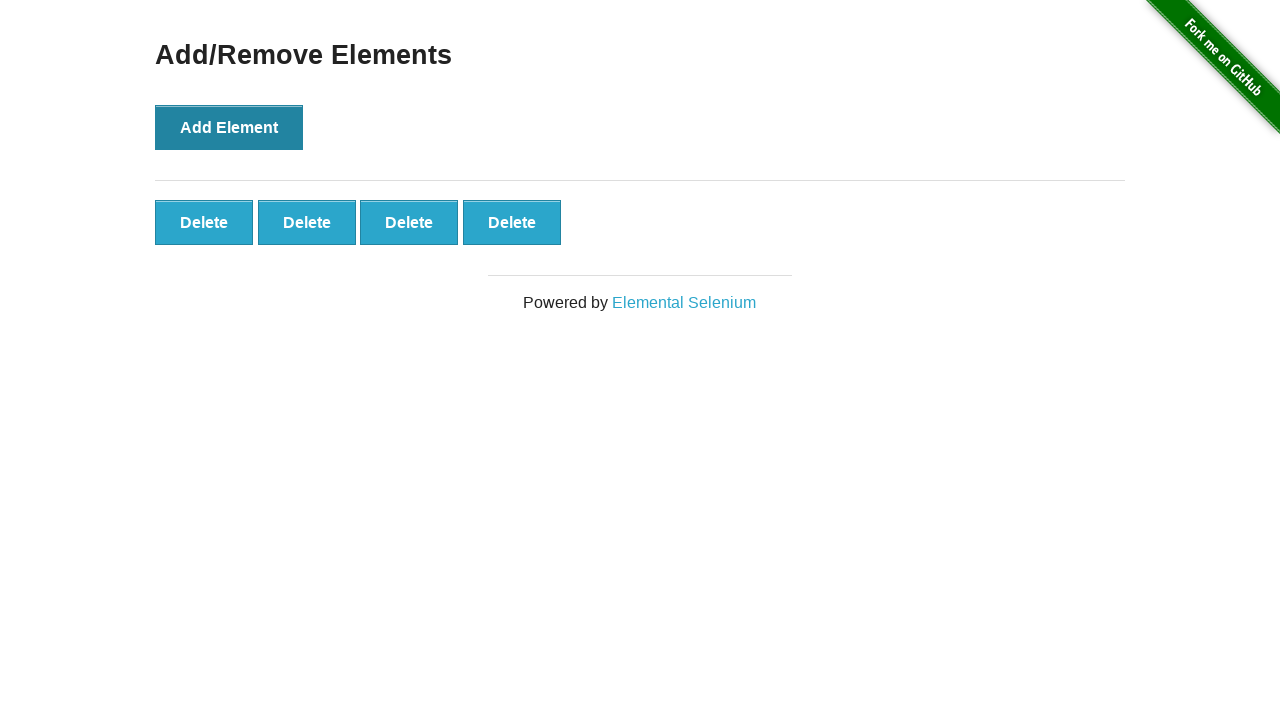

Clicked Add Element button at (229, 127) on button[onclick='addElement()']
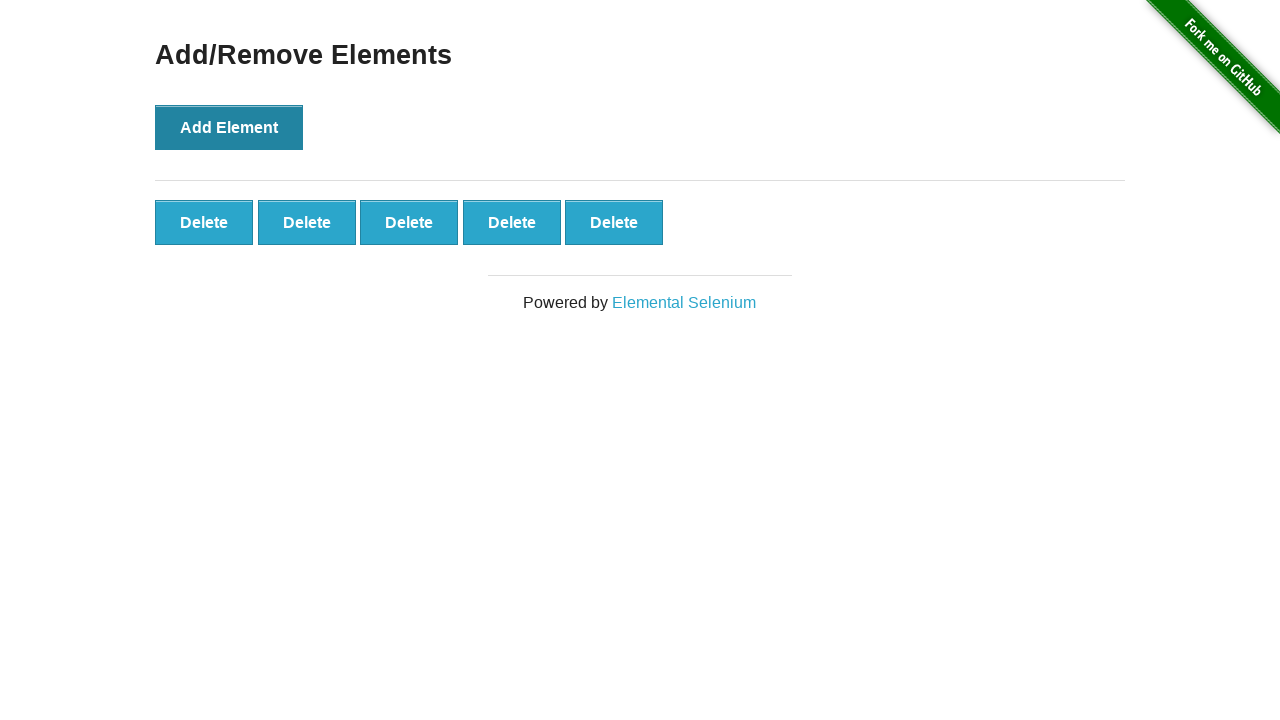

Clicked Add Element button at (229, 127) on button[onclick='addElement()']
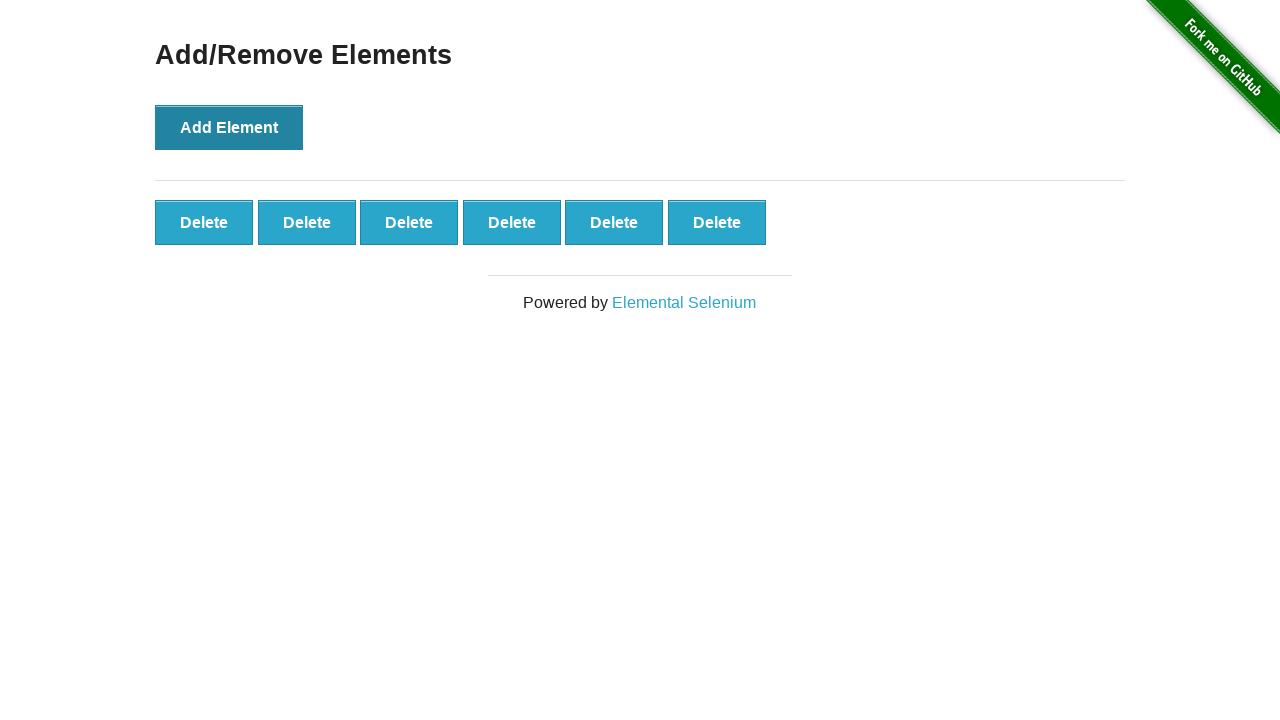

Clicked Add Element button at (229, 127) on button[onclick='addElement()']
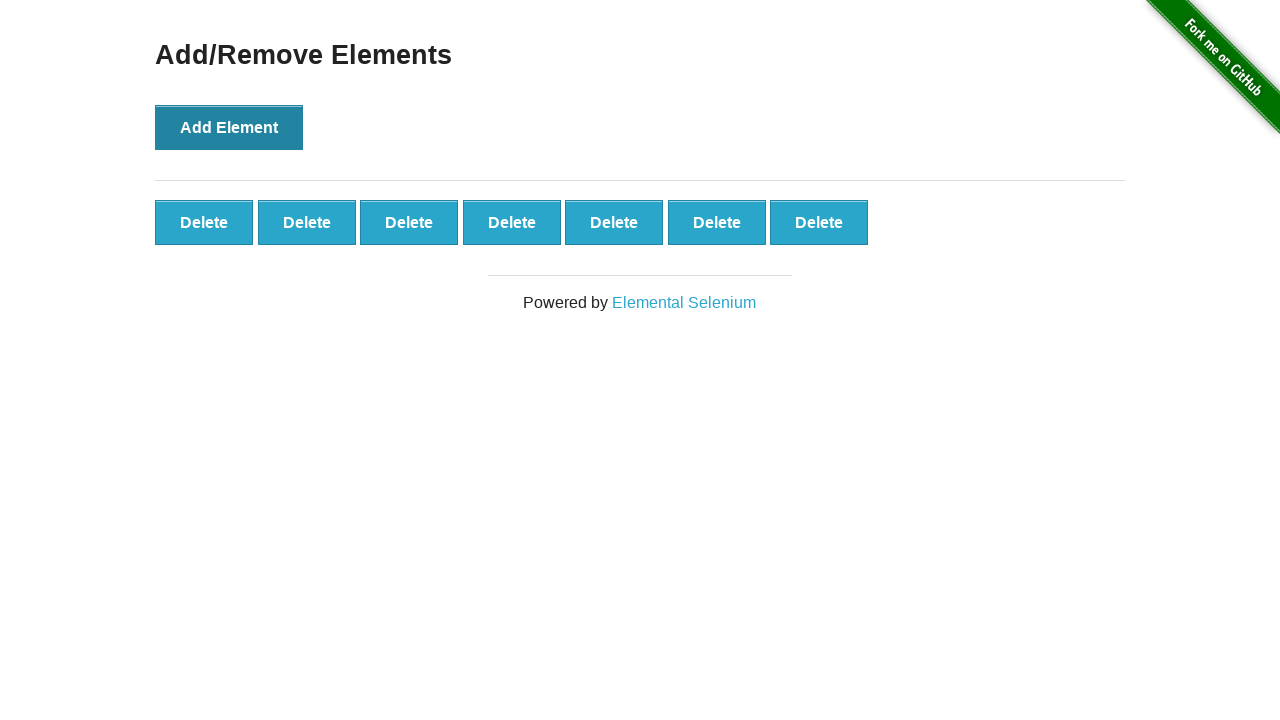

Clicked Add Element button at (229, 127) on button[onclick='addElement()']
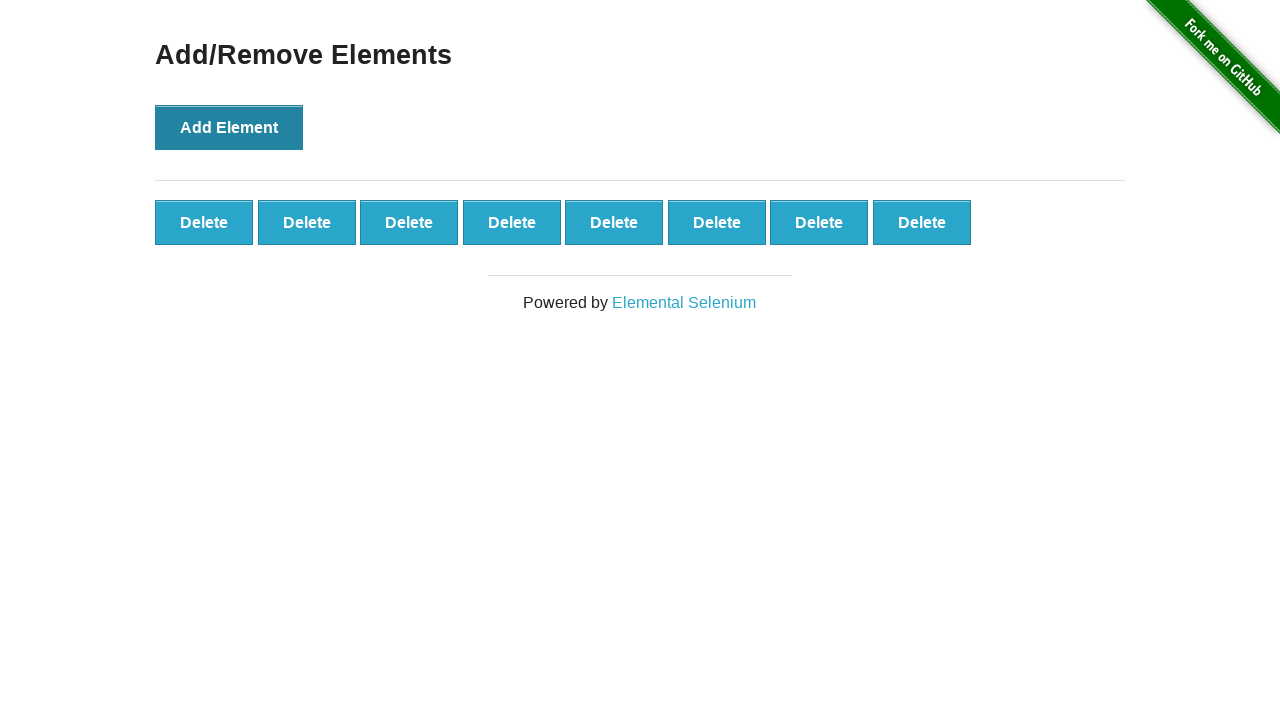

Clicked Add Element button at (229, 127) on button[onclick='addElement()']
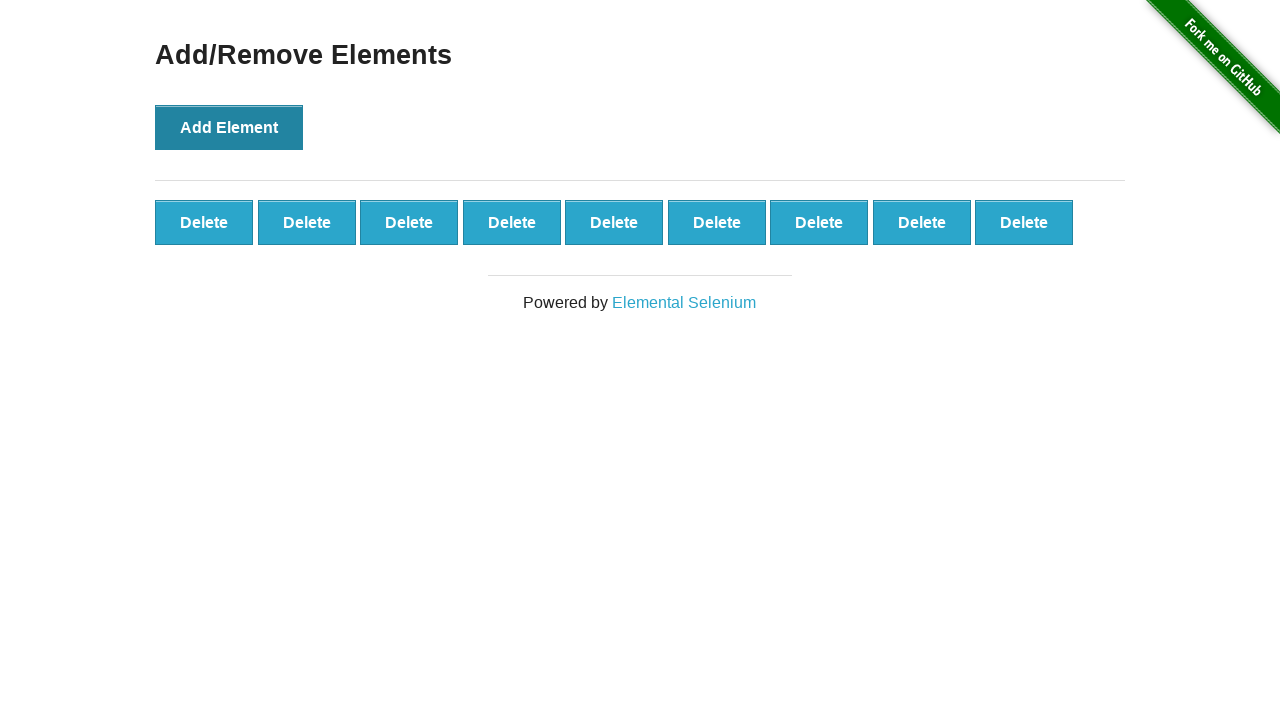

Clicked Add Element button at (229, 127) on button[onclick='addElement()']
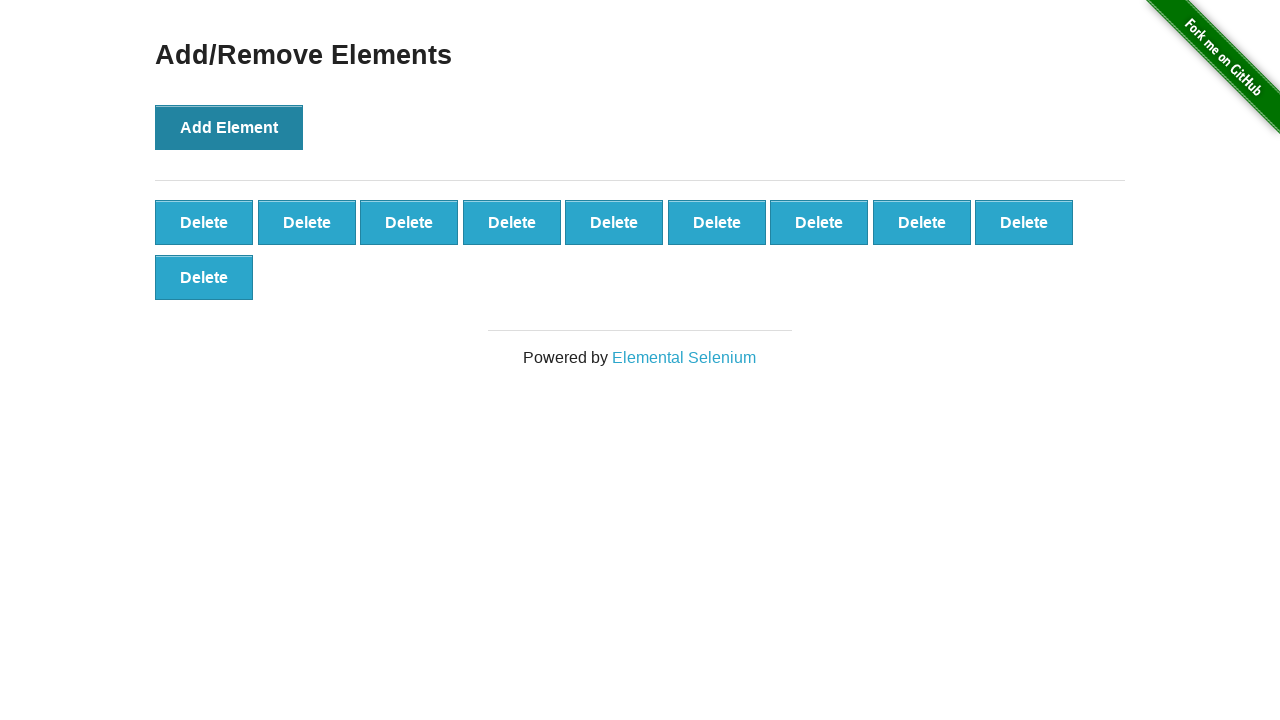

Verified 10 delete buttons were added
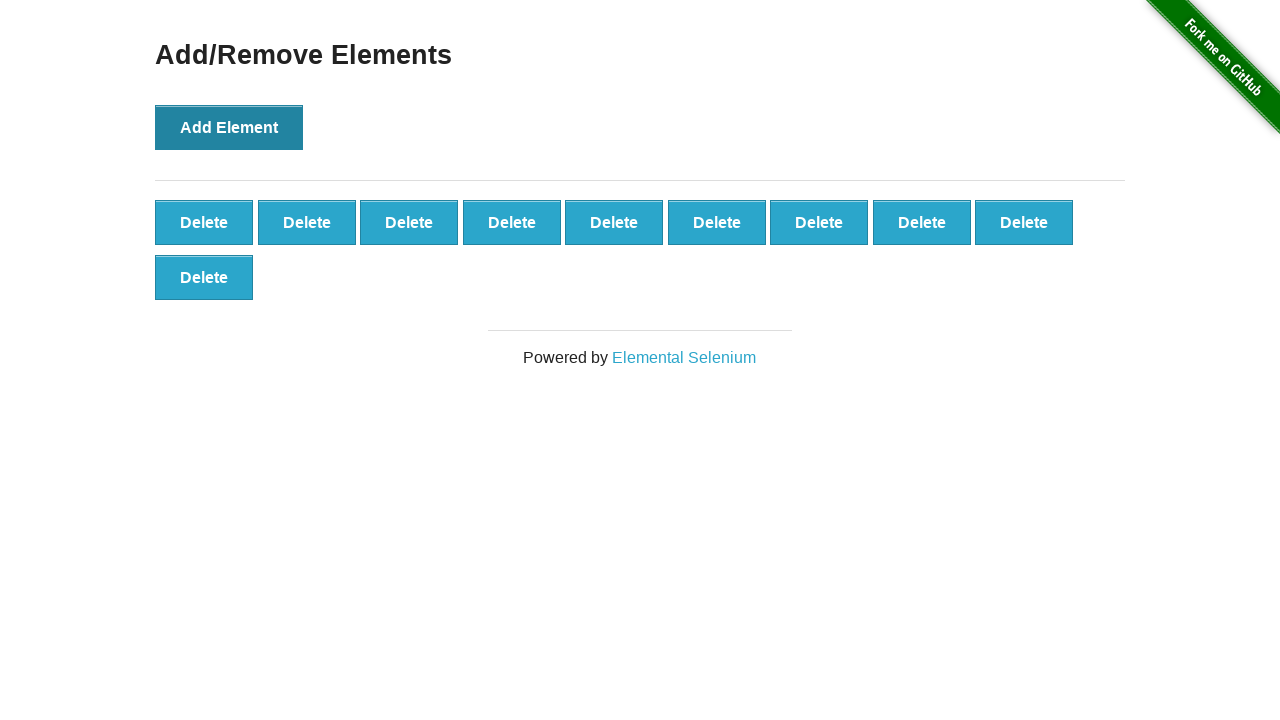

Clicked a delete button at (204, 222) on .added-manually
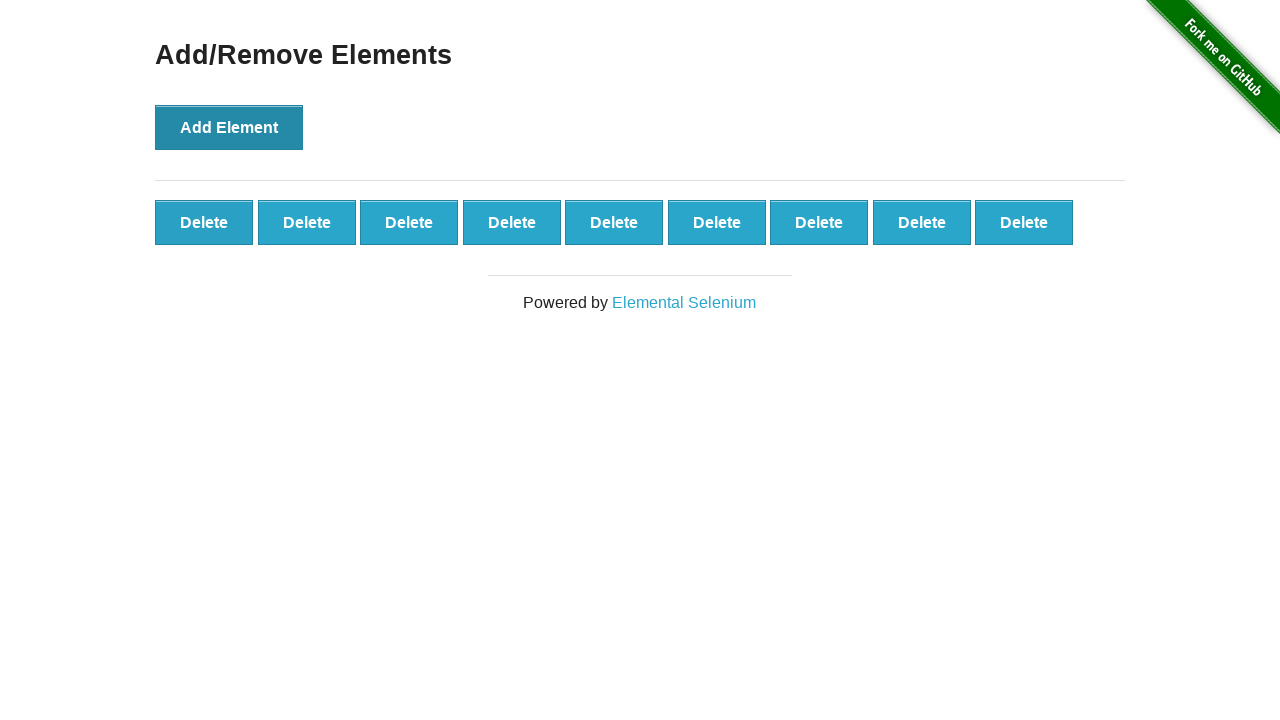

Clicked a delete button at (204, 222) on .added-manually
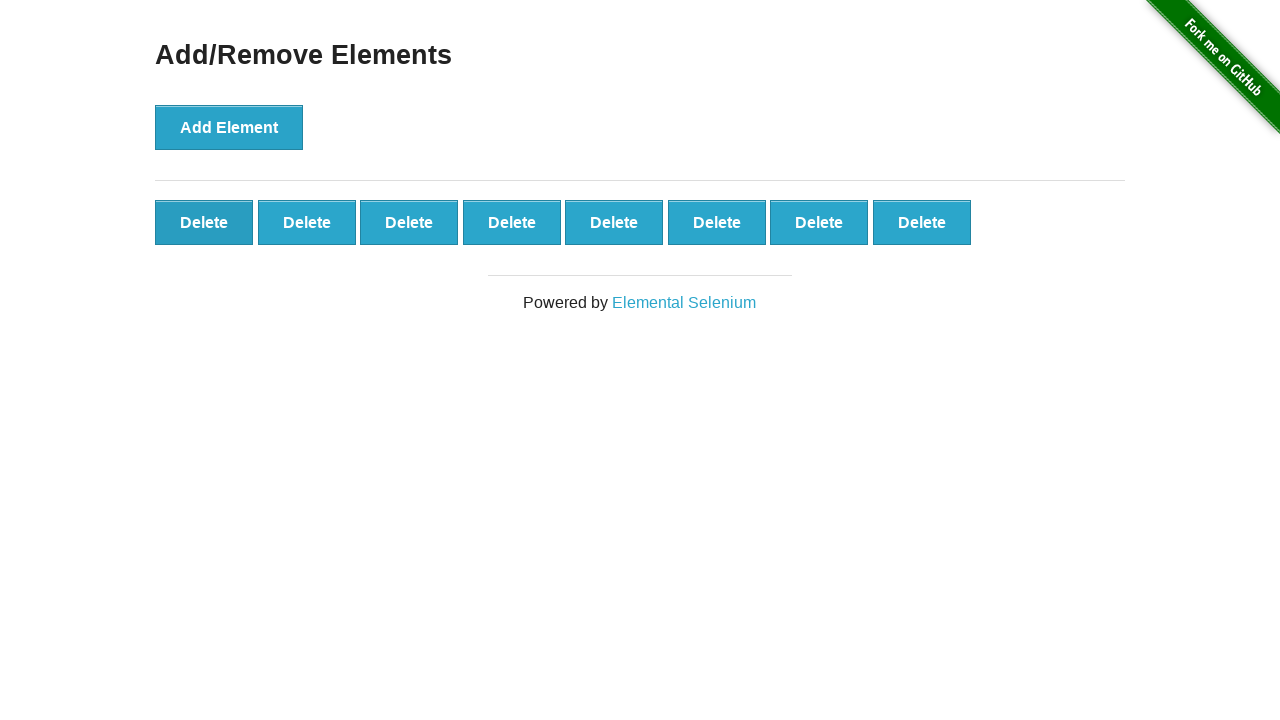

Clicked a delete button at (204, 222) on .added-manually
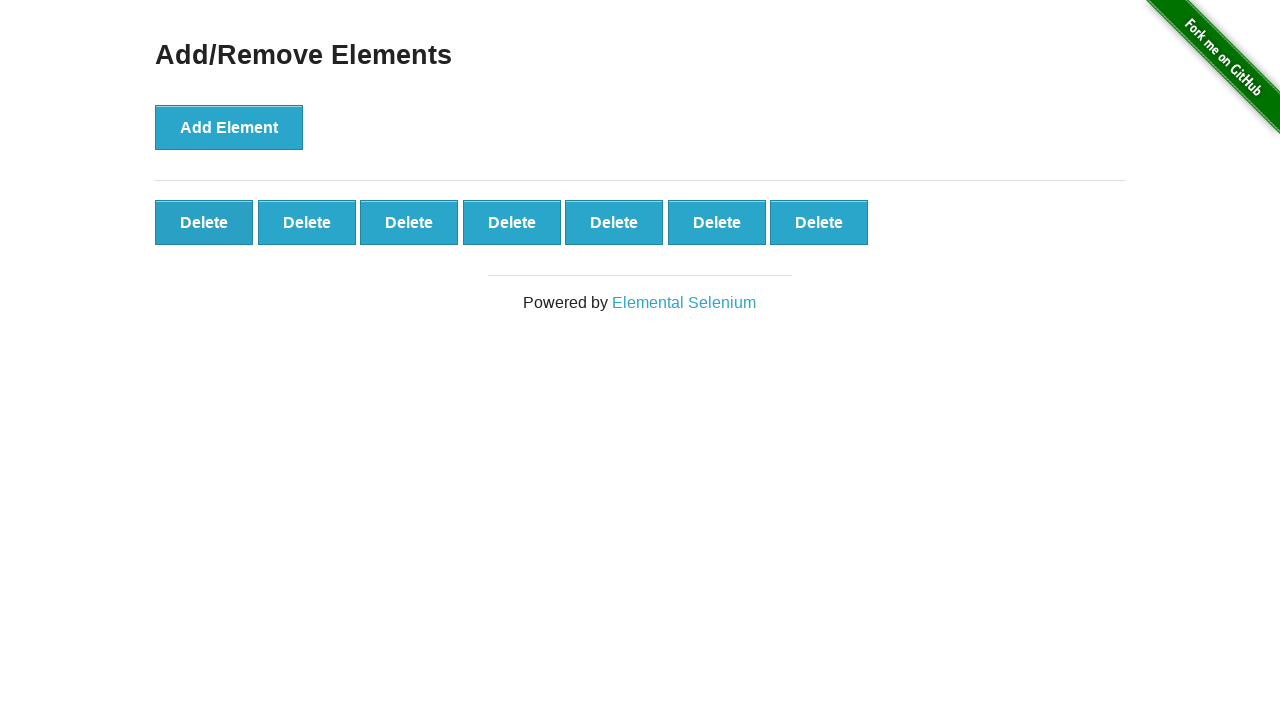

Clicked a delete button at (204, 222) on .added-manually
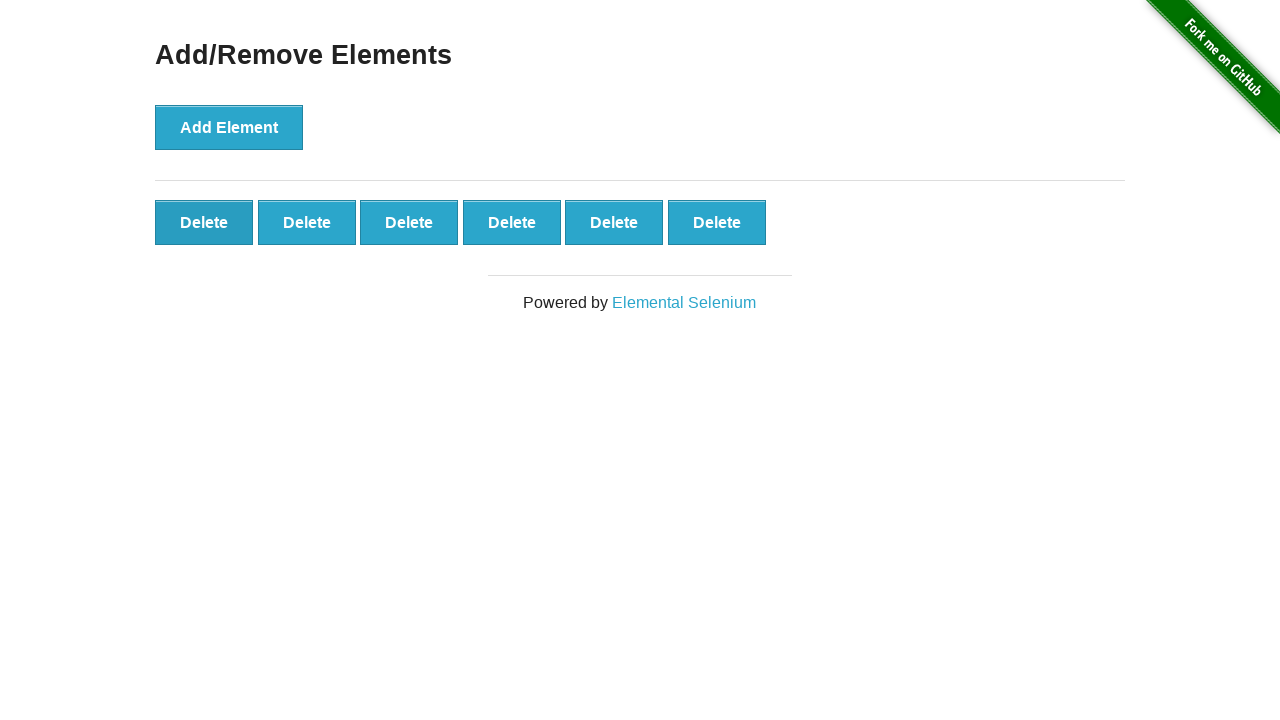

Clicked a delete button at (204, 222) on .added-manually
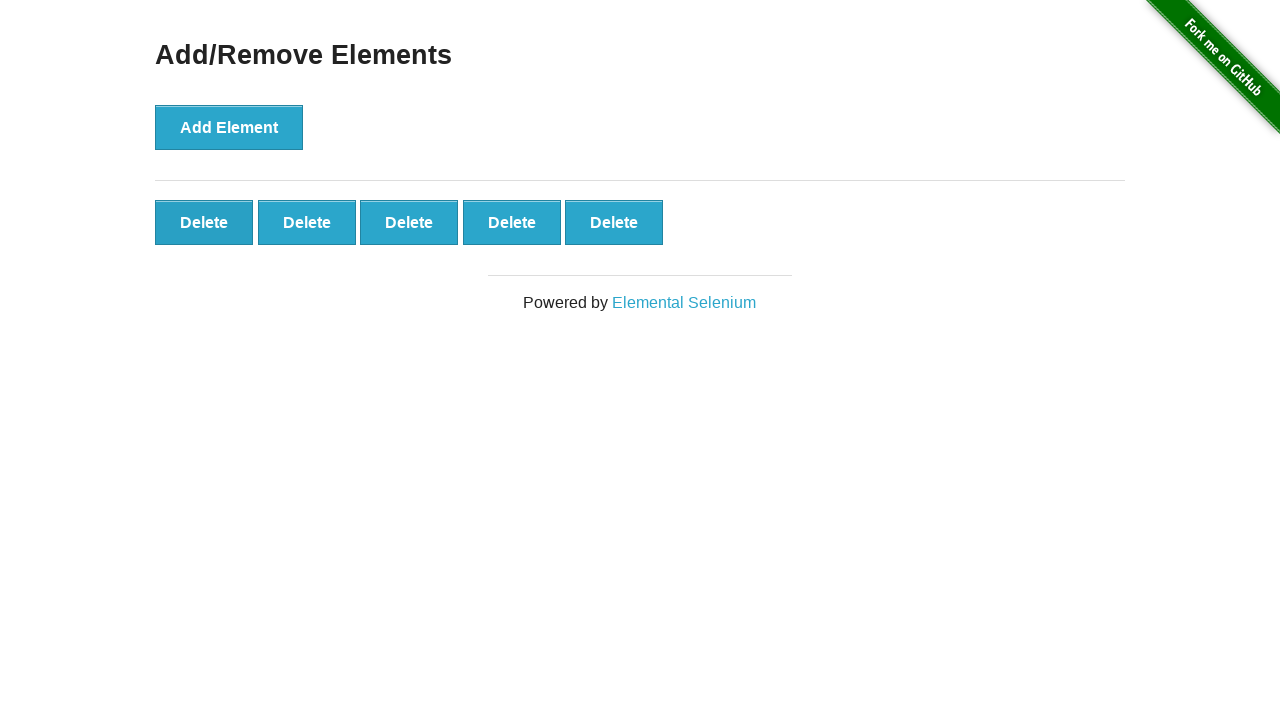

Clicked a delete button at (204, 222) on .added-manually
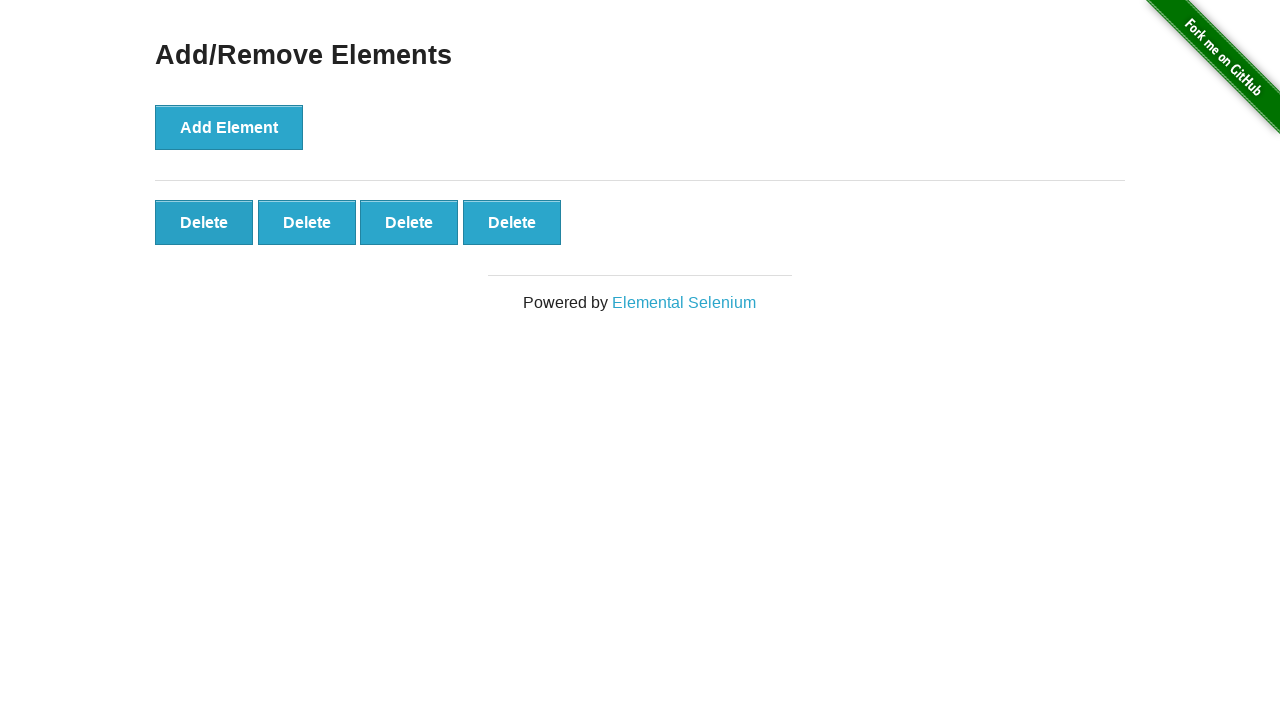

Clicked a delete button at (204, 222) on .added-manually
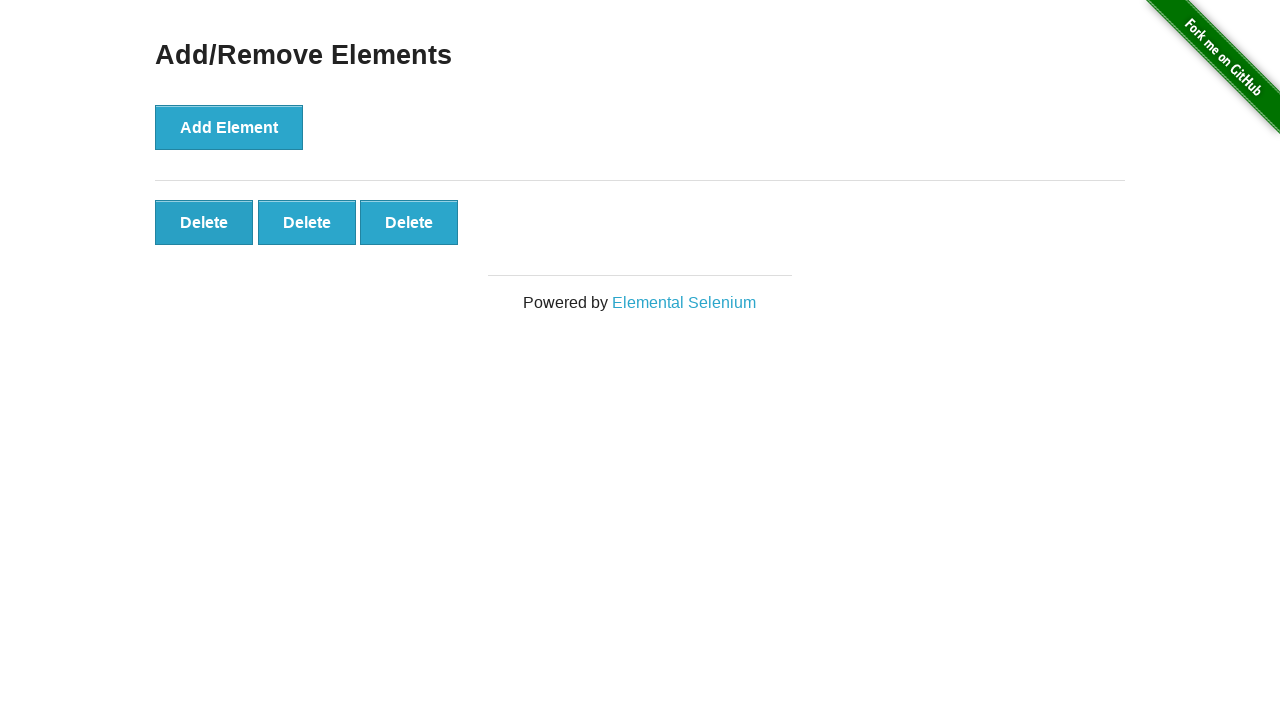

Clicked a delete button at (204, 222) on .added-manually
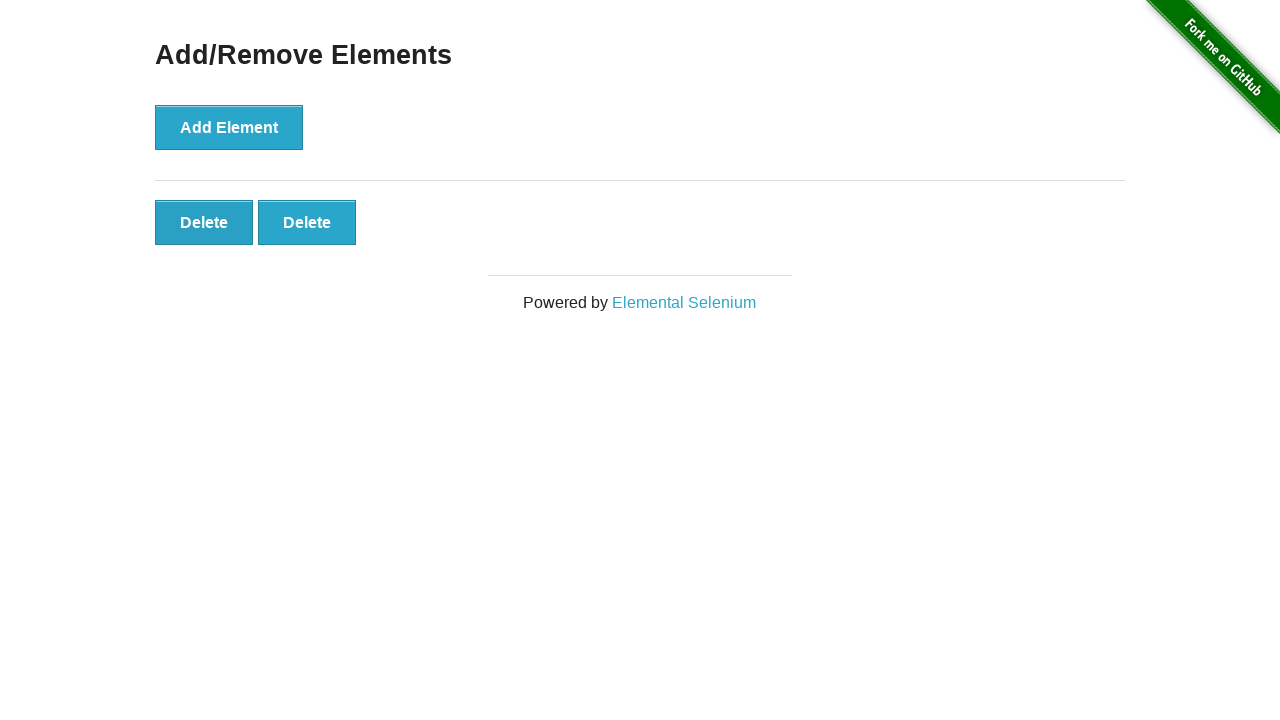

Clicked a delete button at (204, 222) on .added-manually
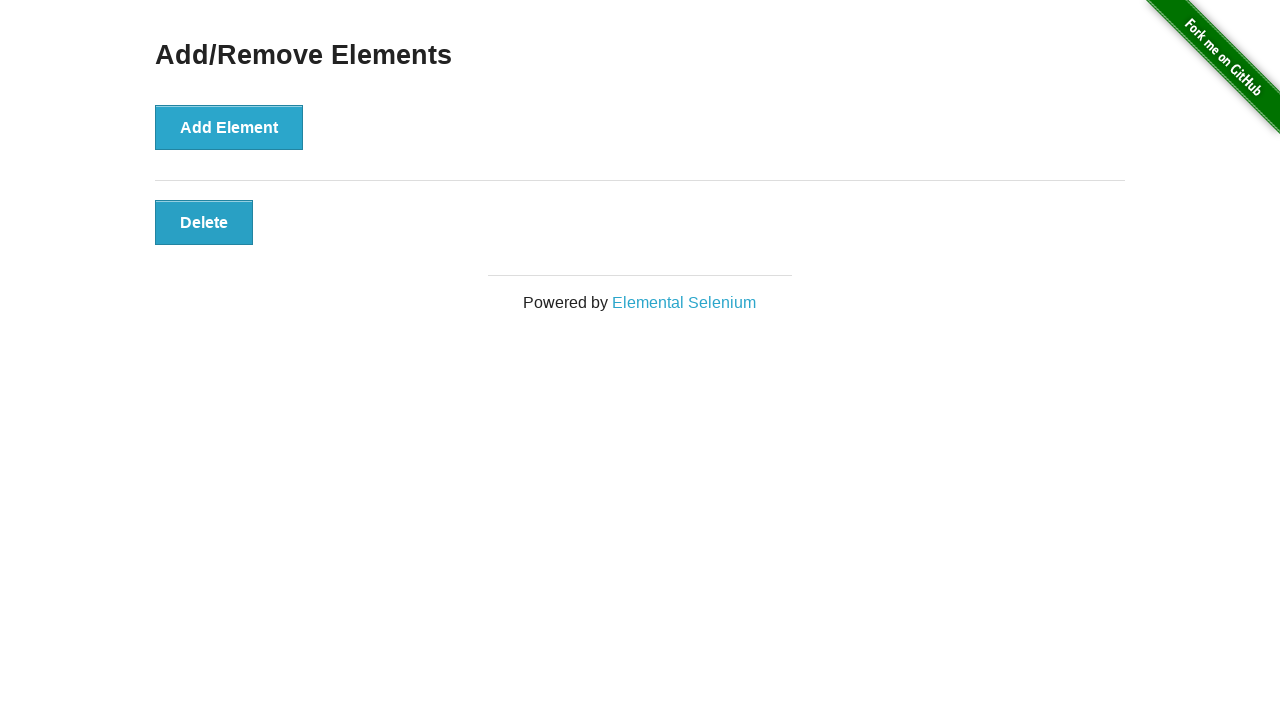

Clicked a delete button at (204, 222) on .added-manually
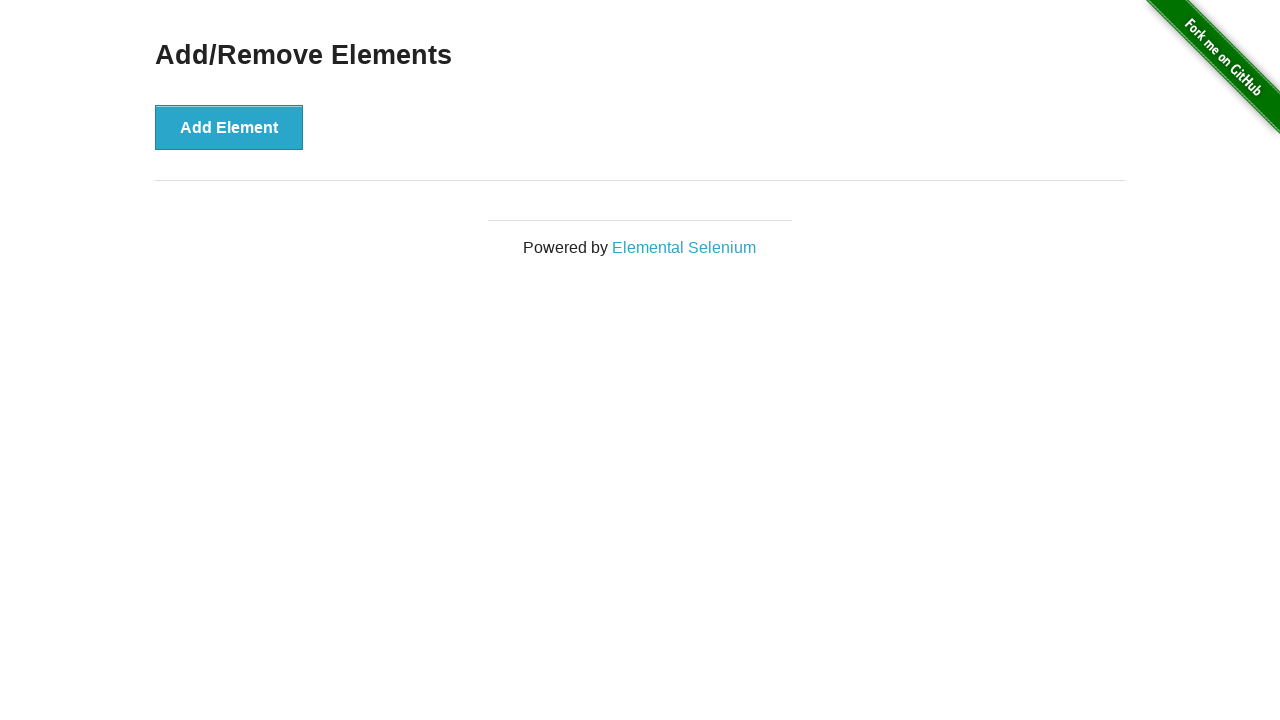

Verified all delete buttons have been removed
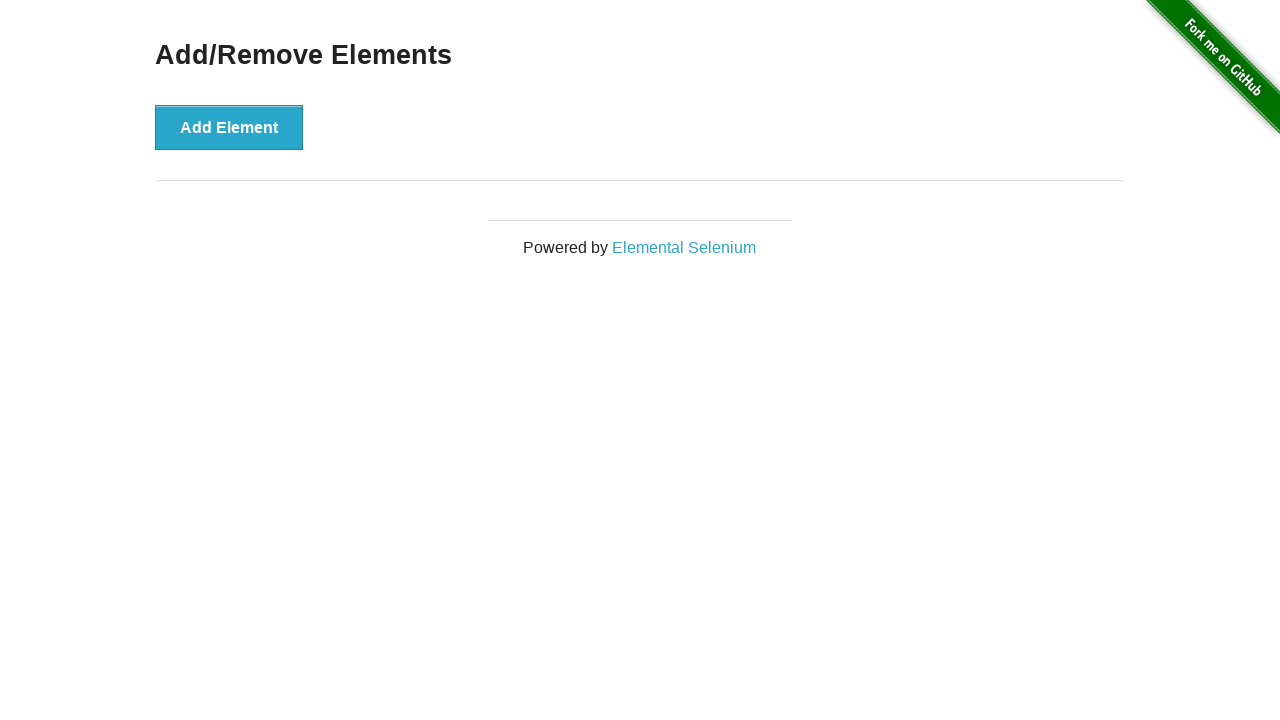

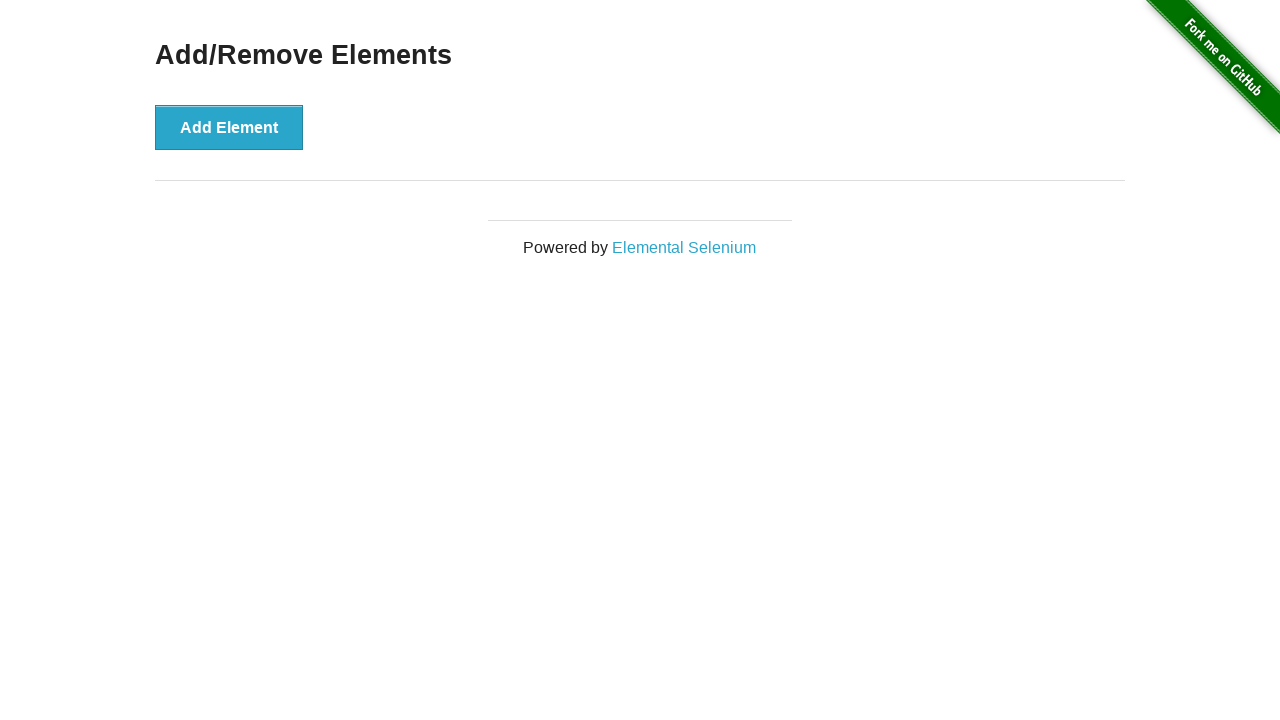